Tests returning a rented cat by entering ID 2, clicking Return, and verifying the cat is back in the listing

Starting URL: https://cs1632.appspot.com/

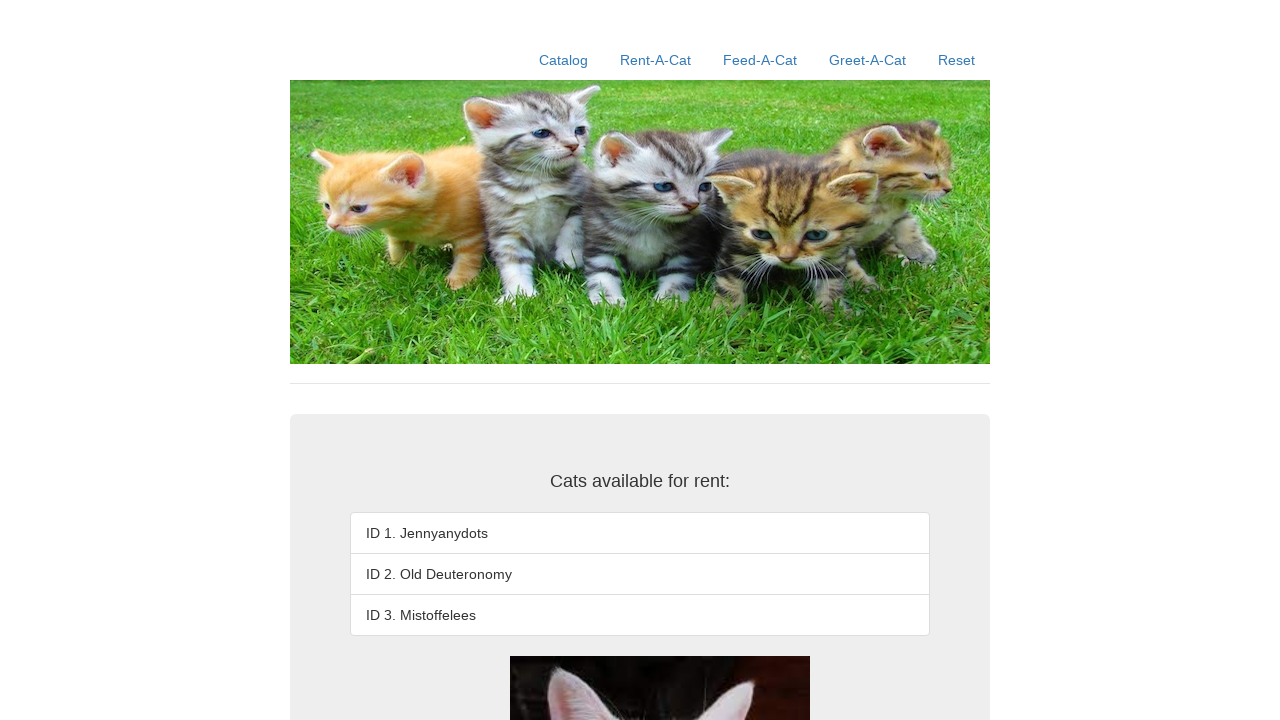

Set cookies to mark cat 2 as rented
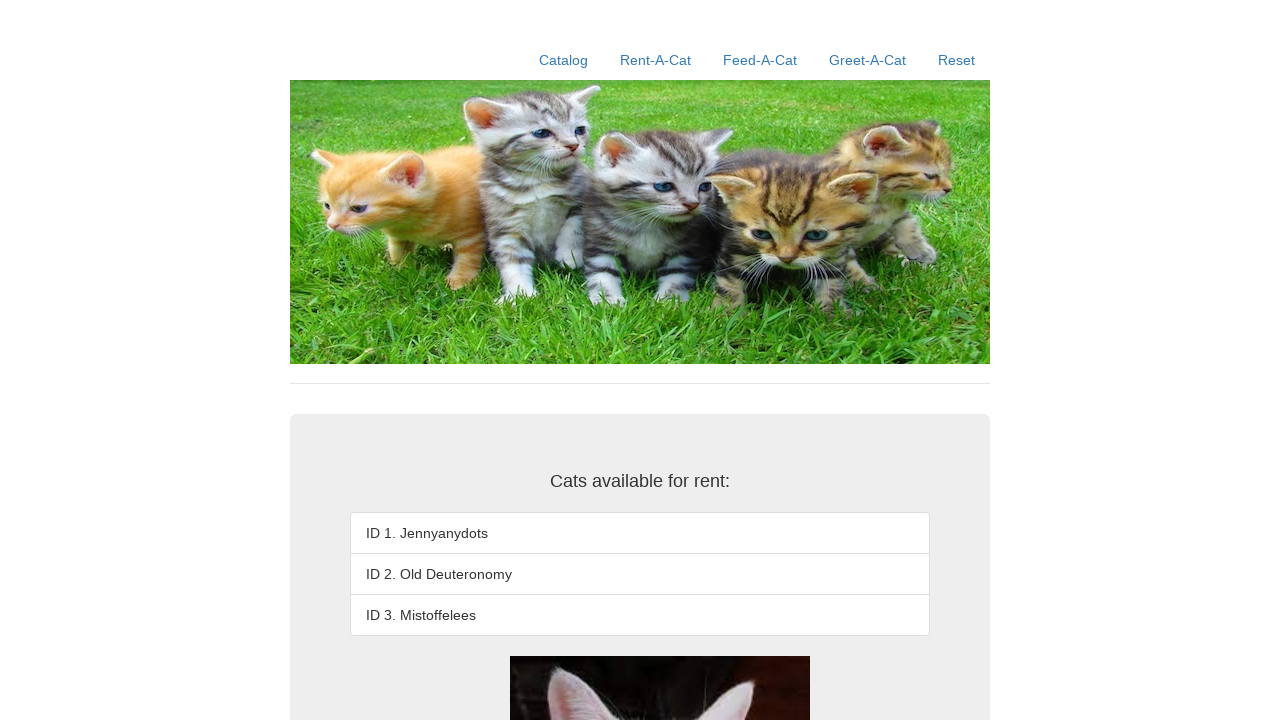

Clicked Rent-A-Cat link at (656, 60) on a:has-text('Rent-A-Cat')
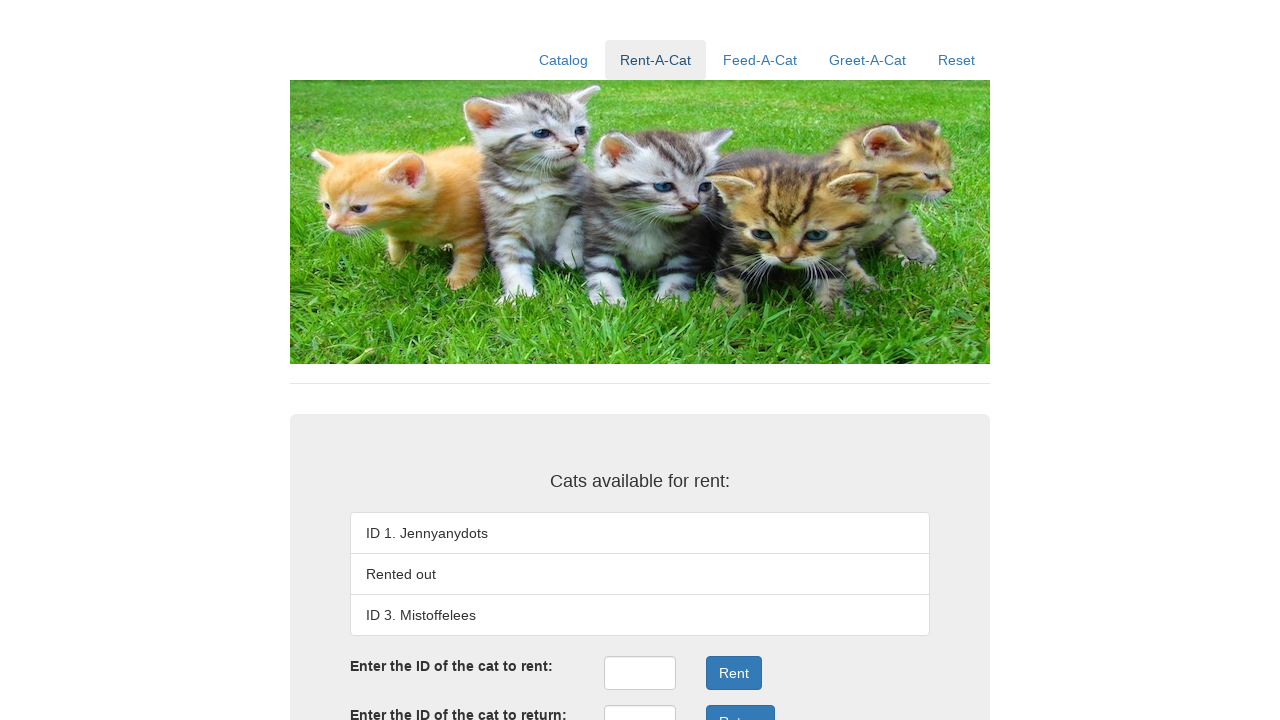

Clicked return ID field at (640, 703) on #returnID
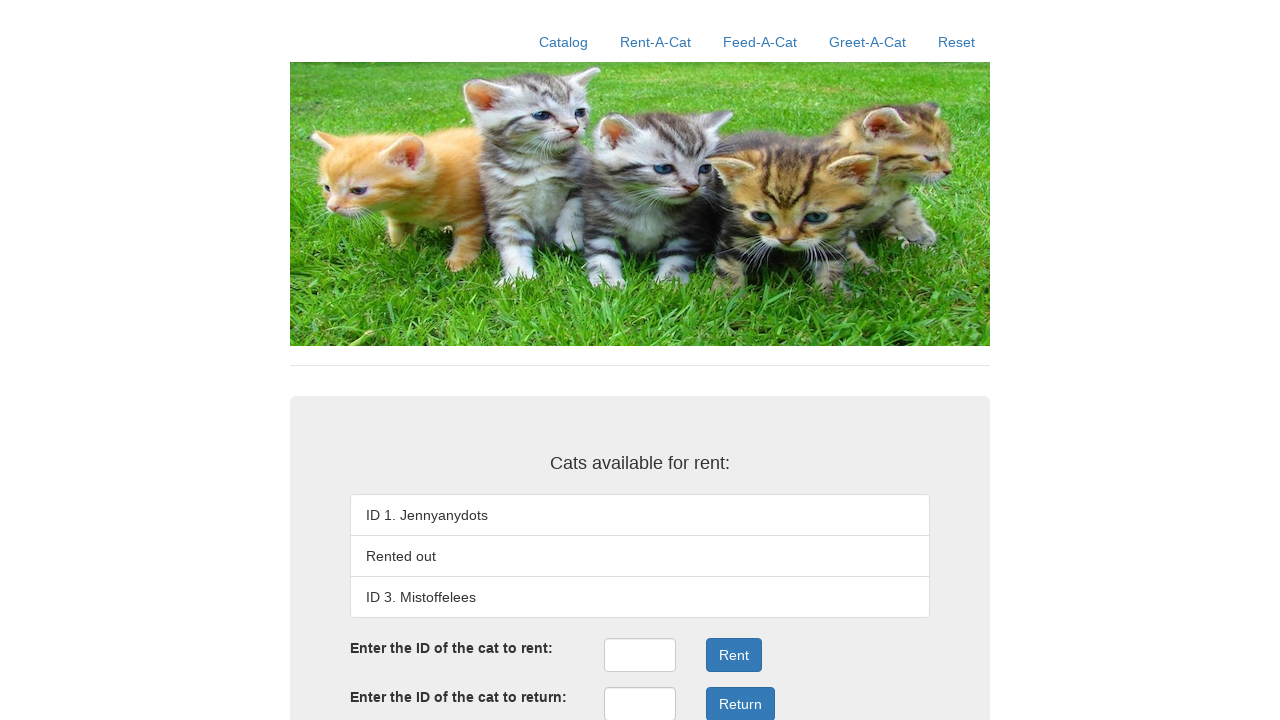

Filled return ID field with '2' on #returnID
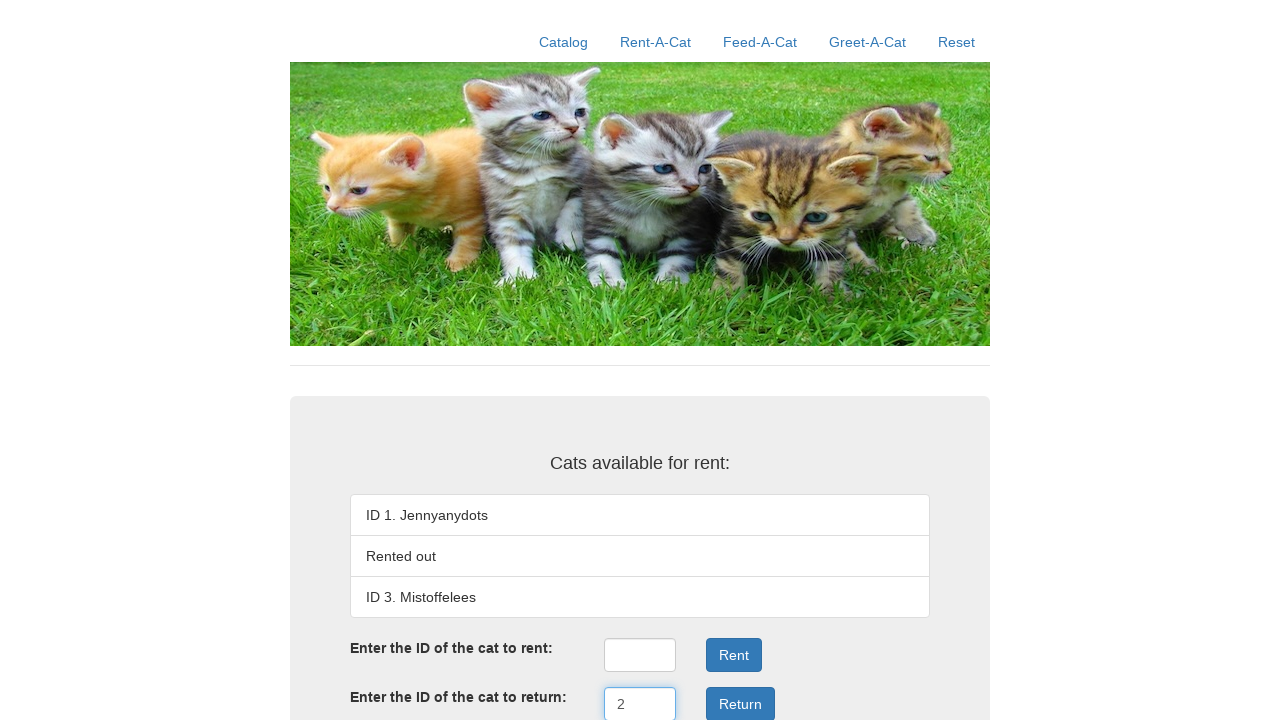

Clicked Return button at (740, 703) on .form-group:nth-child(4) .btn
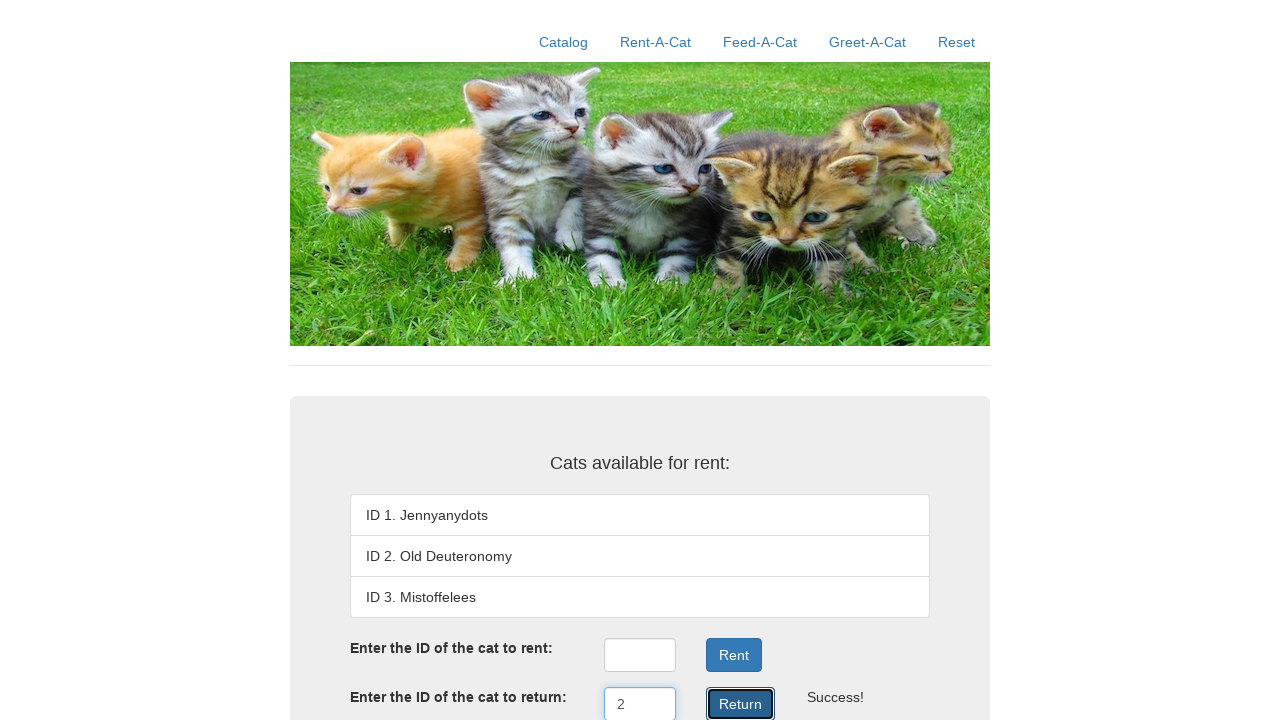

Verified cat 1 (Jennyanydots) is in listing
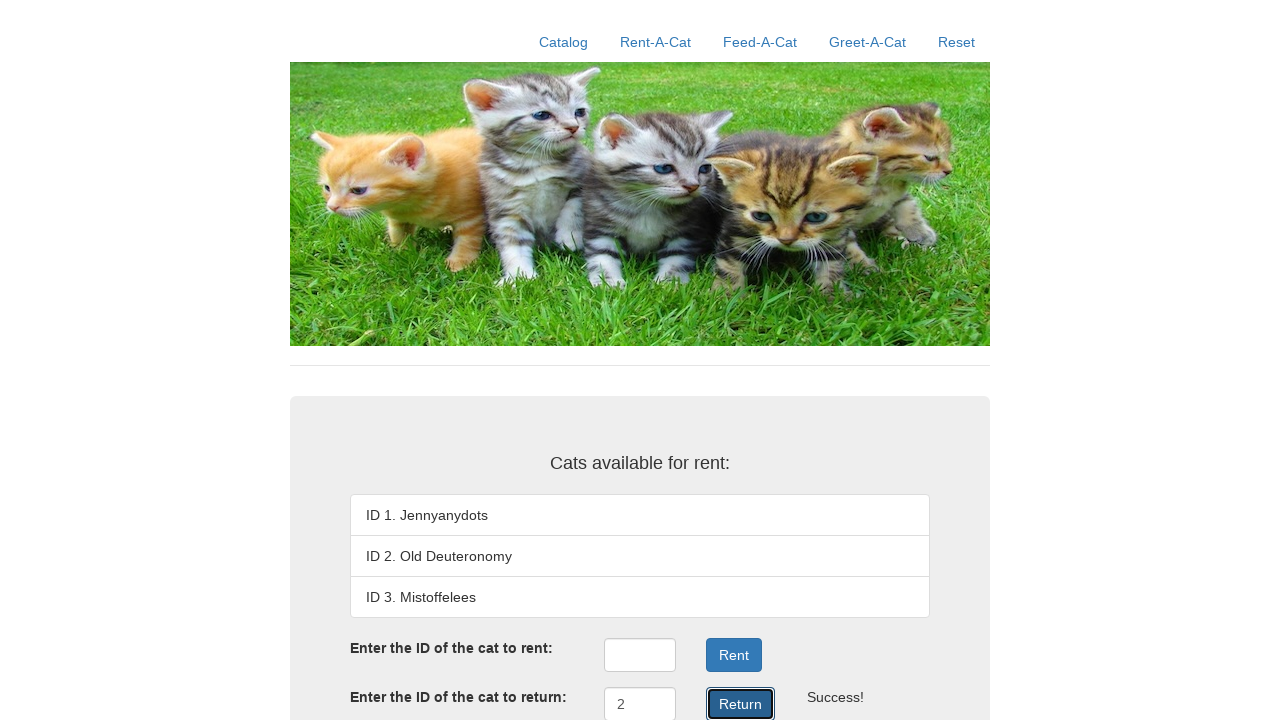

Verified cat 2 (Old Deuteronomy) is back in listing
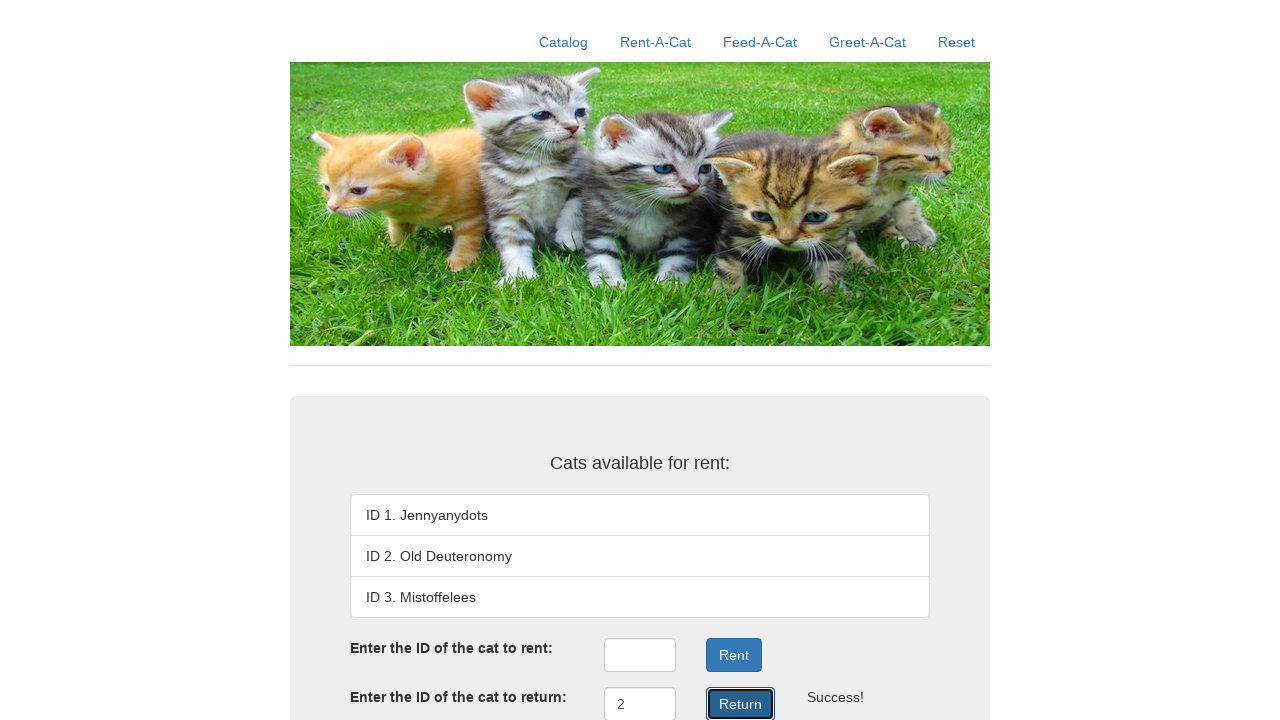

Verified cat 3 (Mistoffelees) is in listing
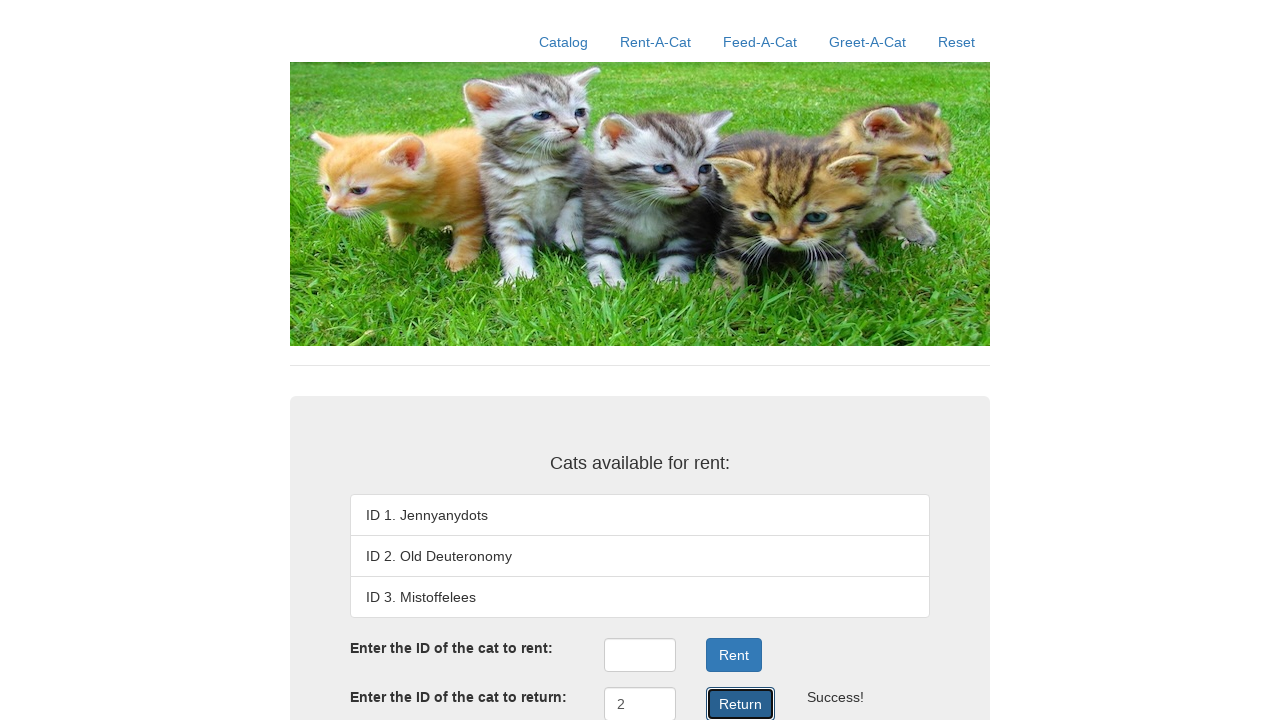

Verified return success message displayed
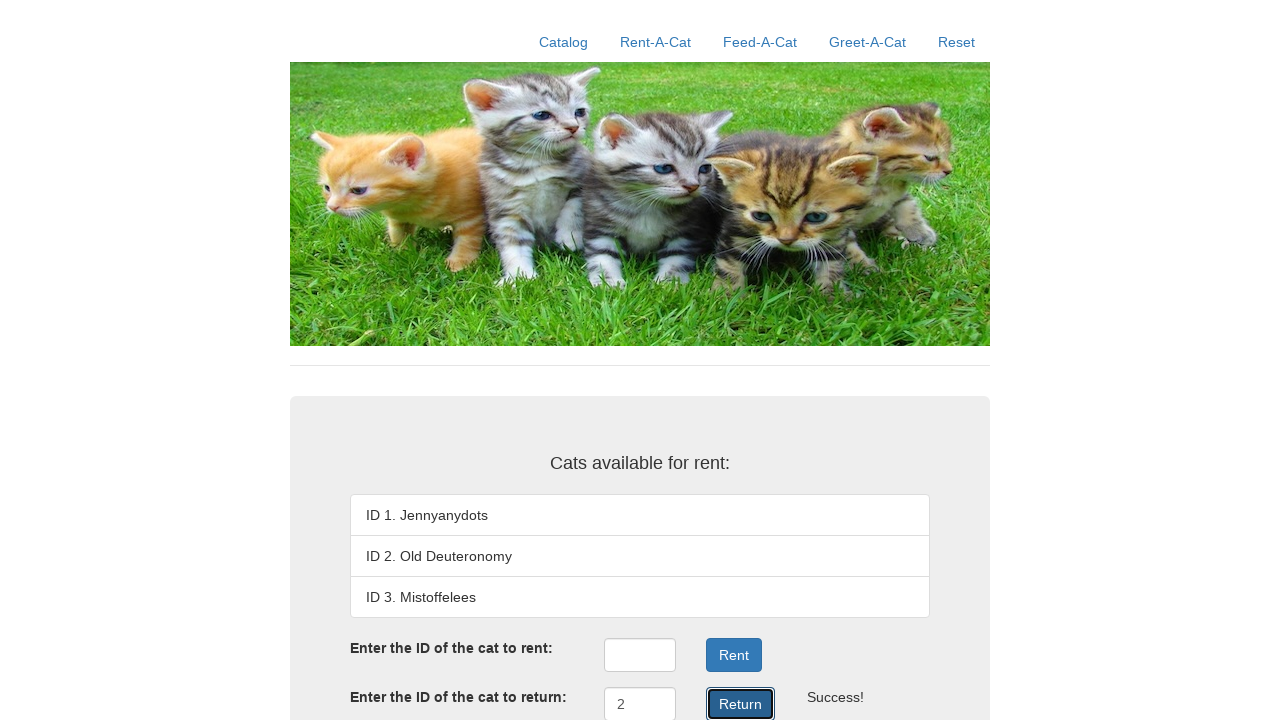

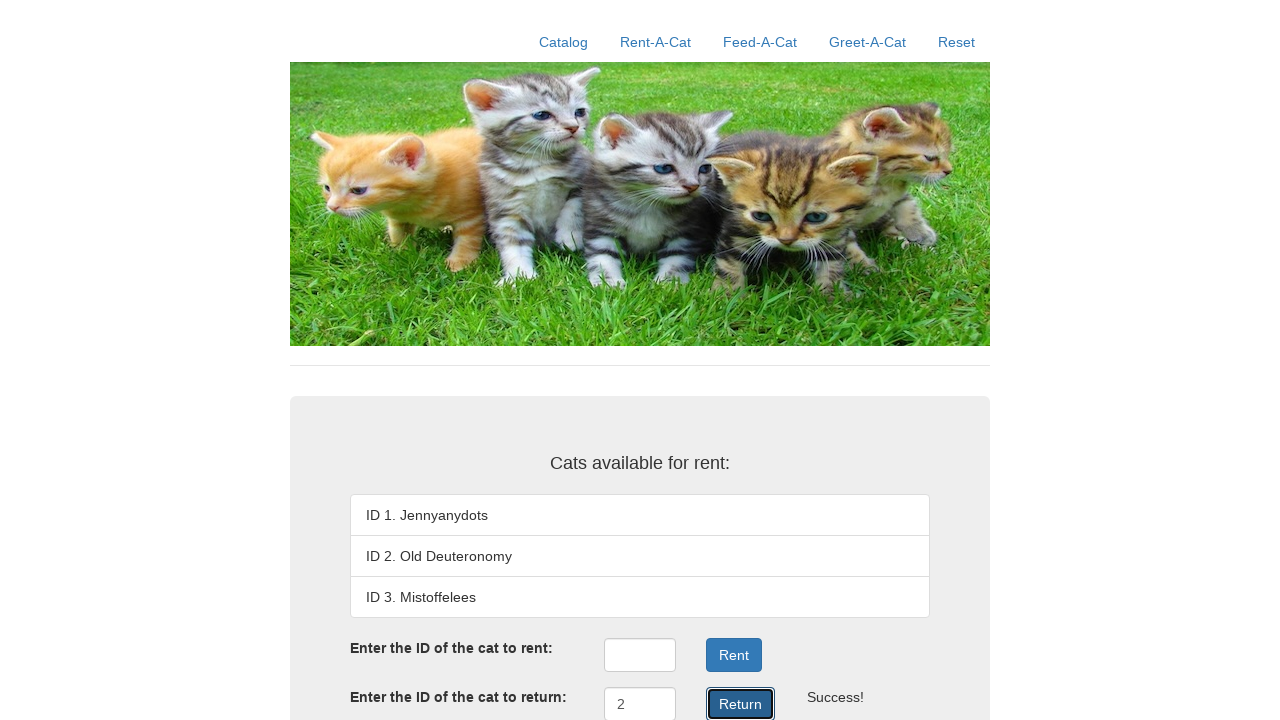